Navigates to the Laptops category and clicks on a product to verify the Add to Cart button is displayed

Starting URL: https://www.demoblaze.com

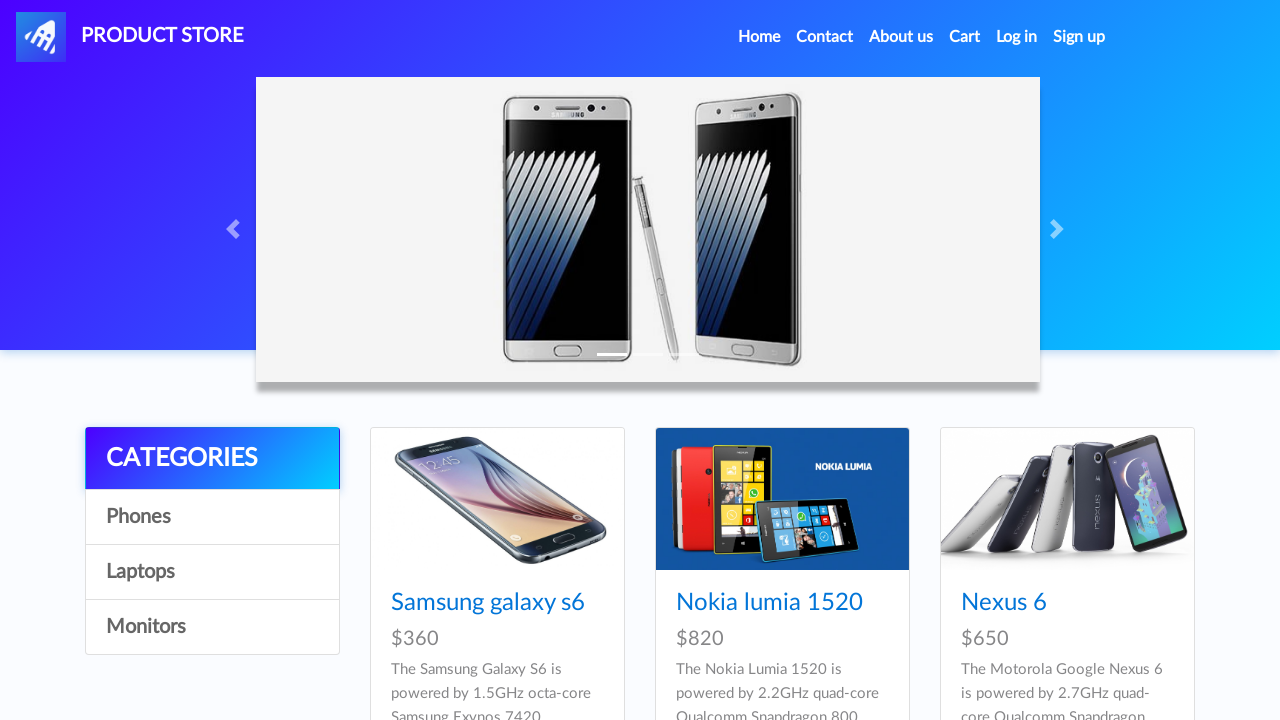

Waited for page to load (networkidle)
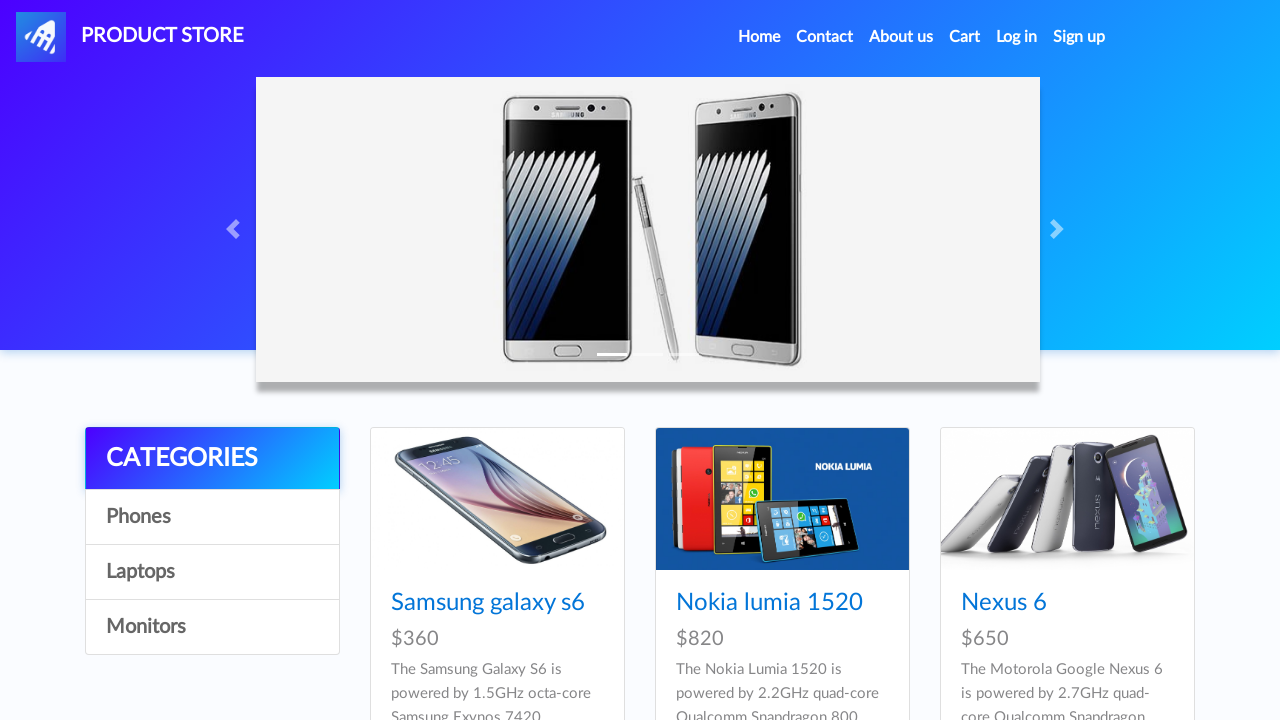

Clicked on Laptops category at (212, 627) on div.list-group a:nth-child(4)
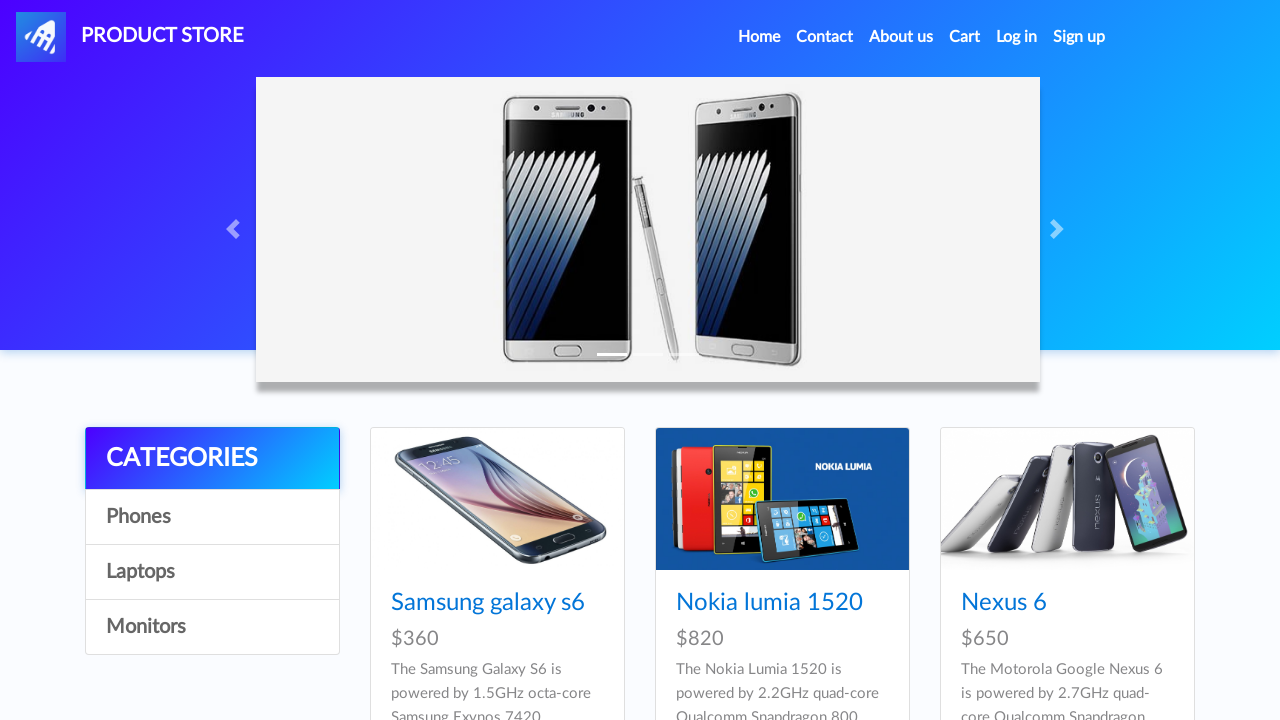

Waited 1000ms for products to load
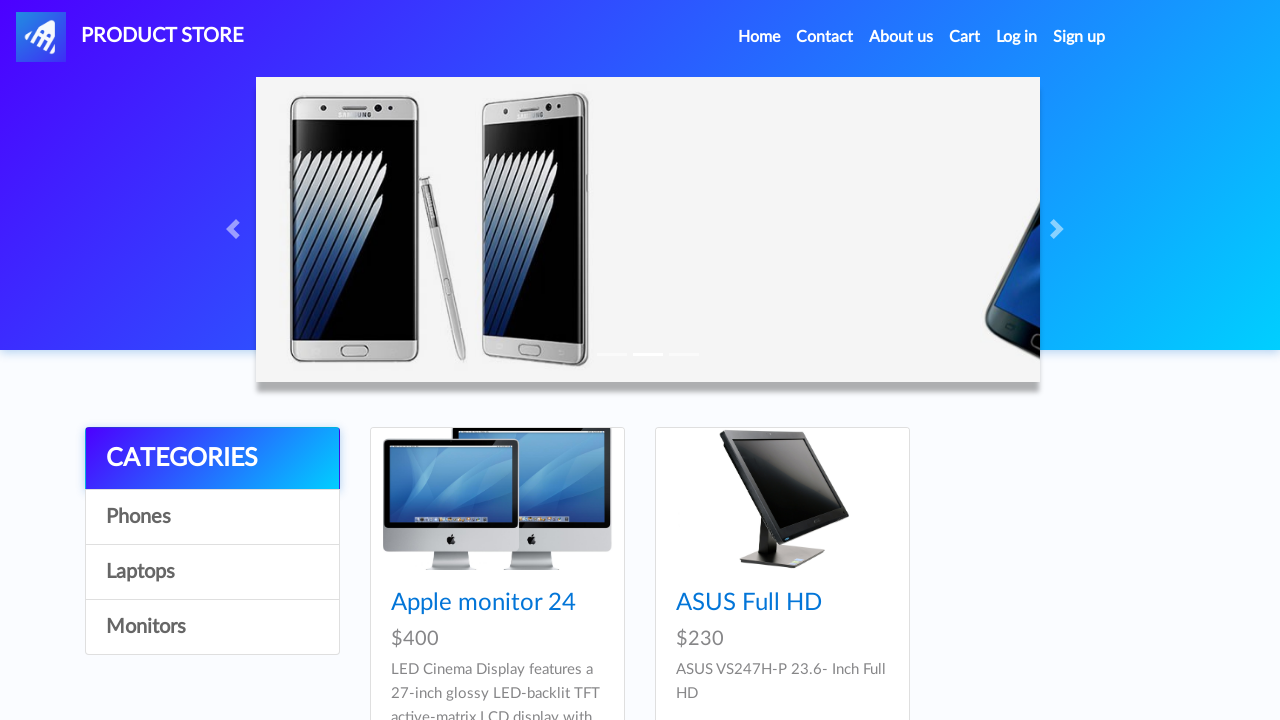

Clicked on Sony Vaio i7 product at (497, 499) on a[href='prod.html?idp_=10']
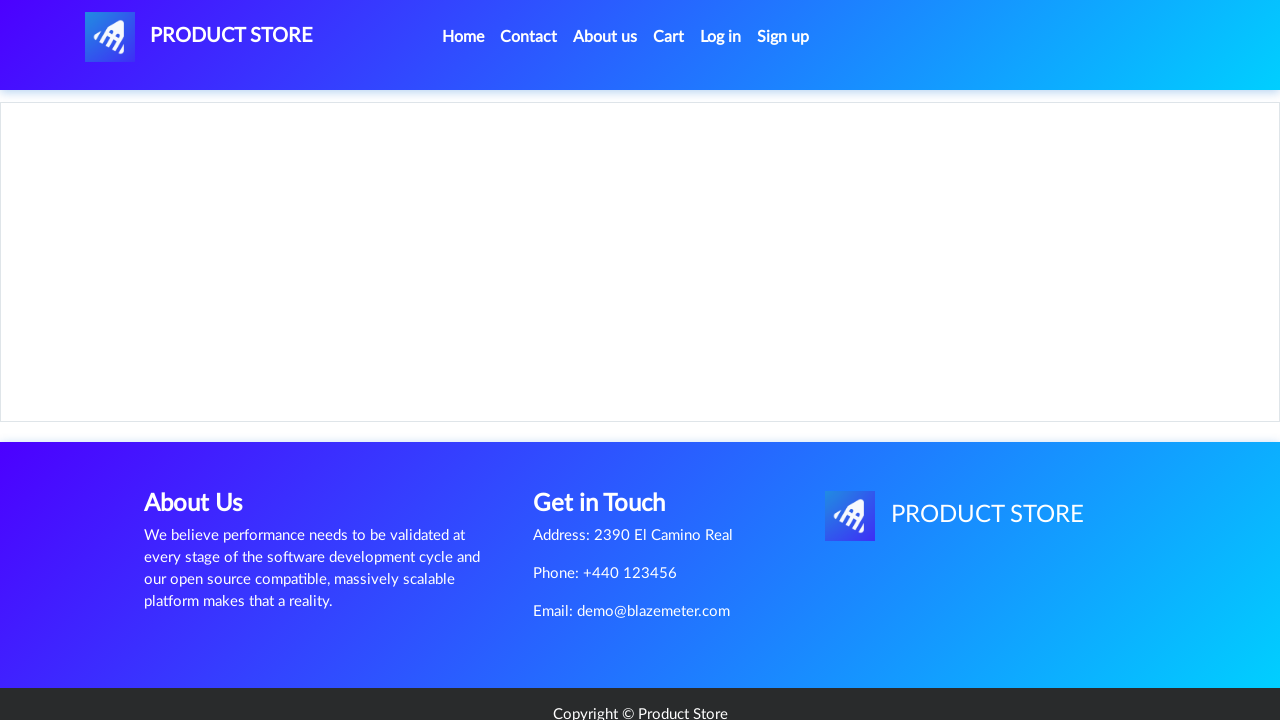

Add to Cart button is displayed
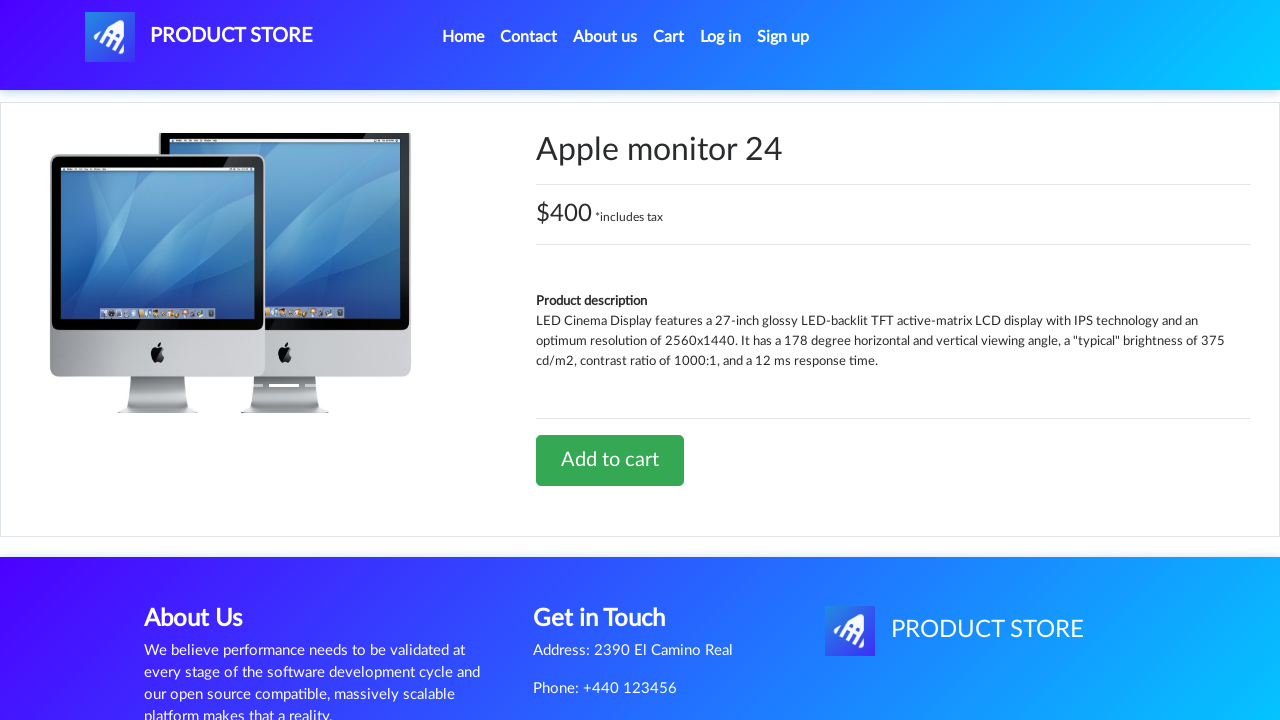

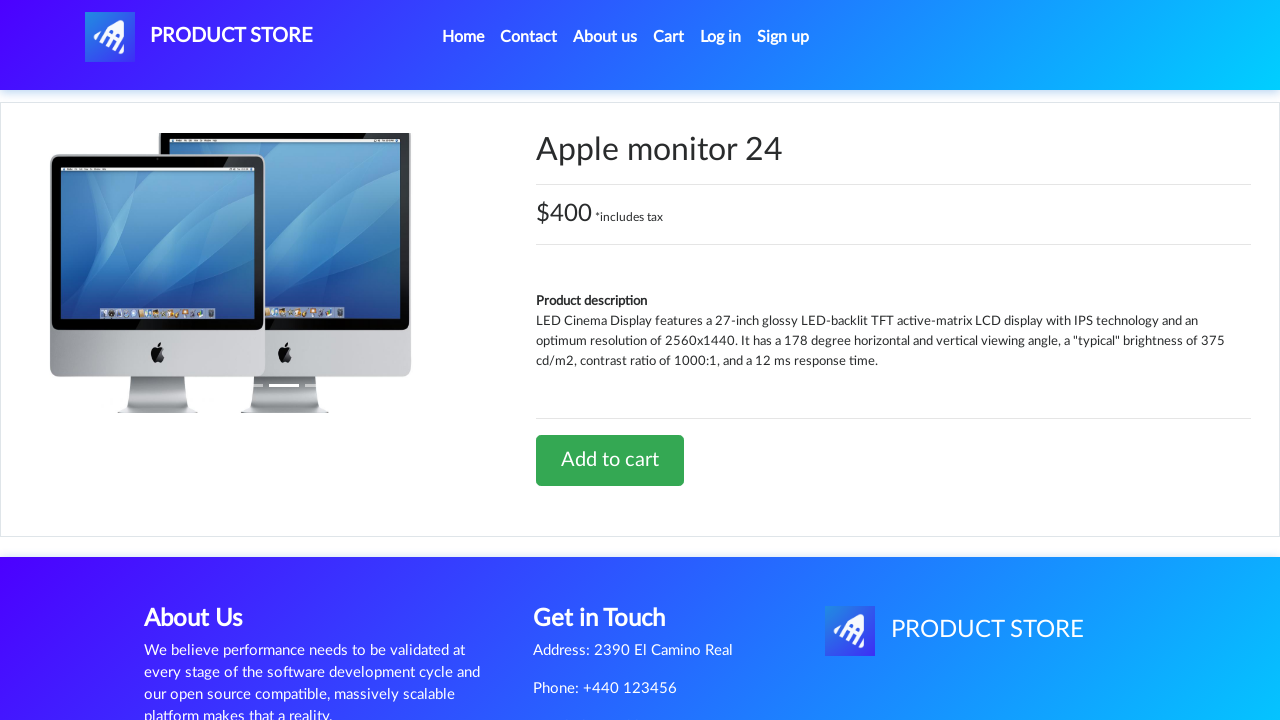